Tests footer navigation by opening all links in the footer section in new tabs and switching between them to verify titles

Starting URL: https://javatutoring.com/java-program-calculate-average-marks/

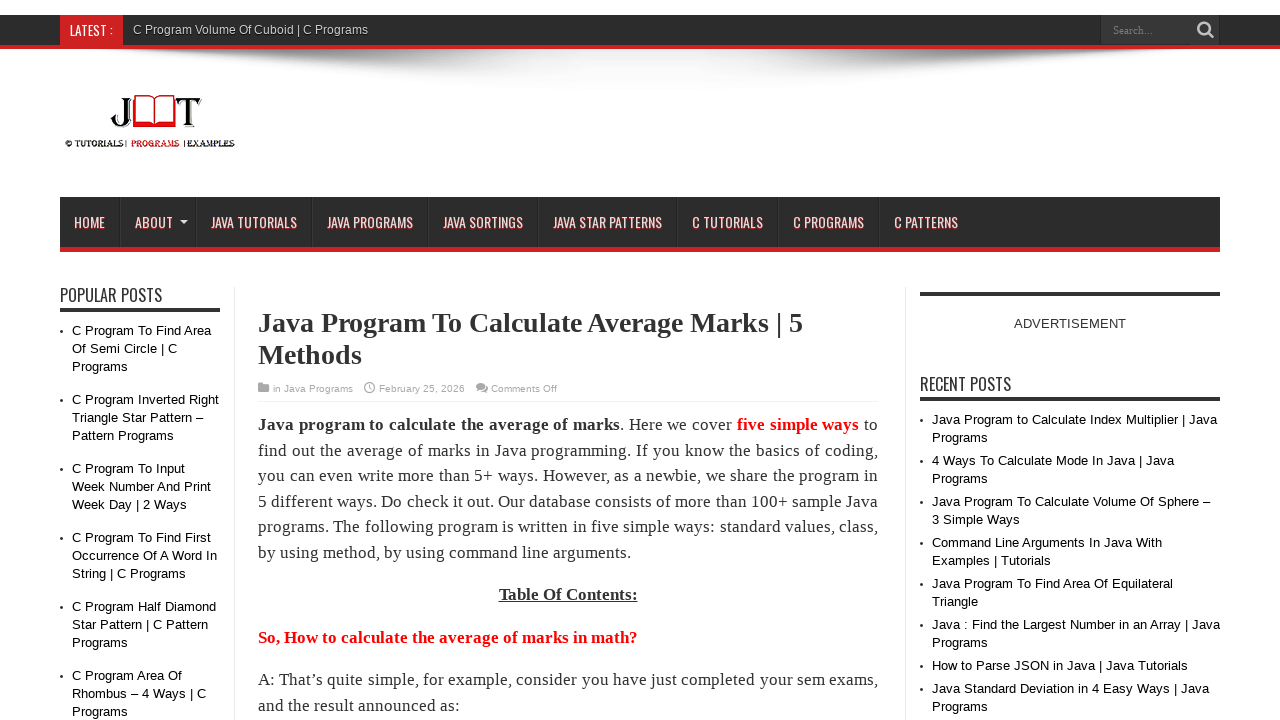

Located footer element with id 'theme-footer'
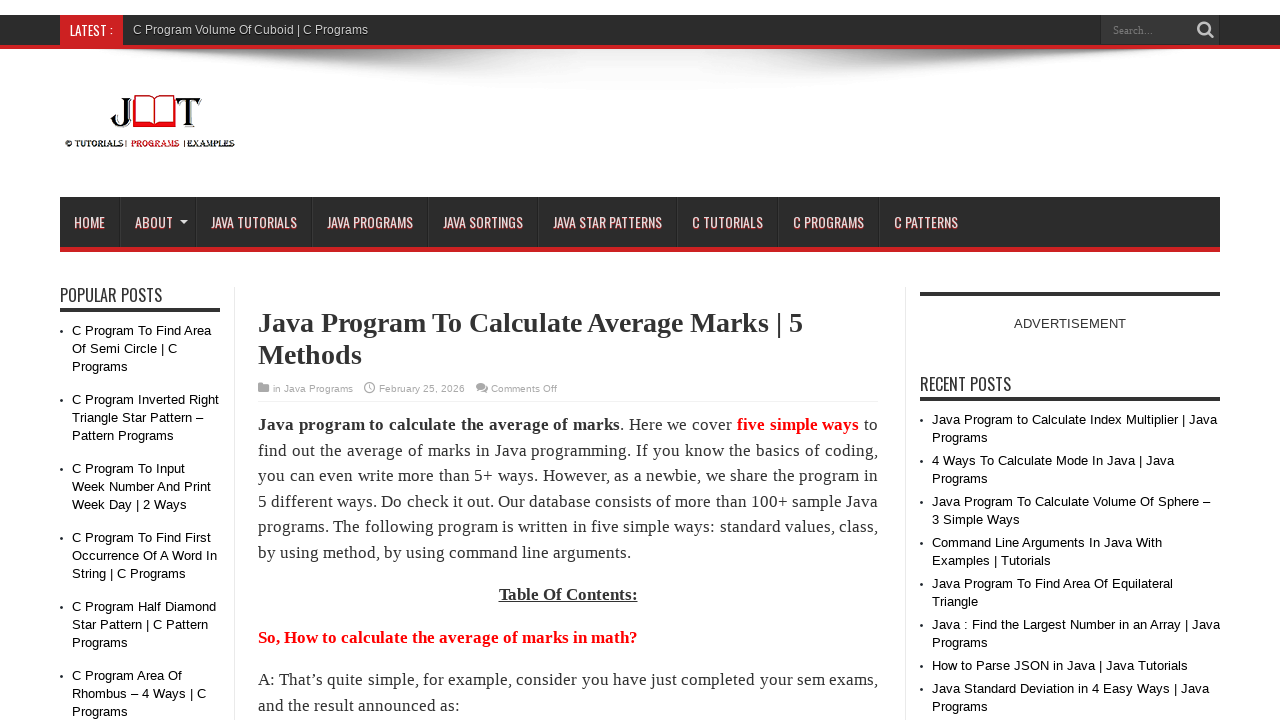

Located footer column element using XPath
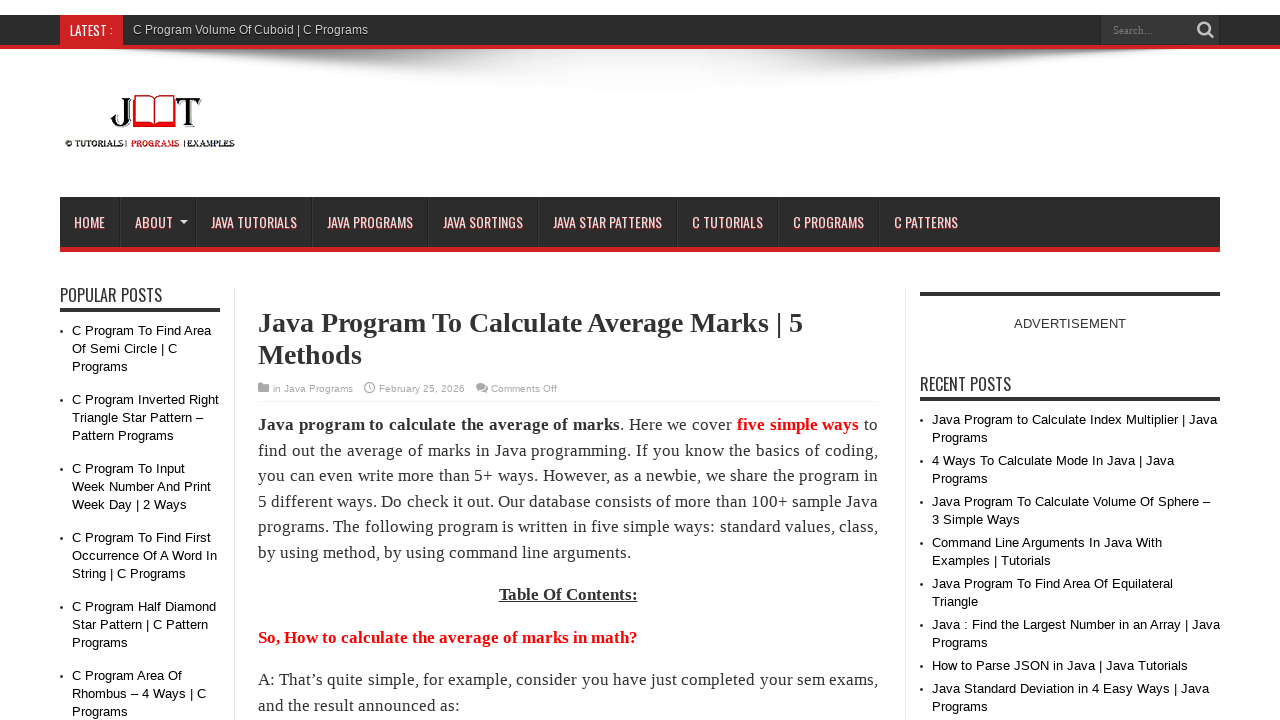

Found 0 links in footer column
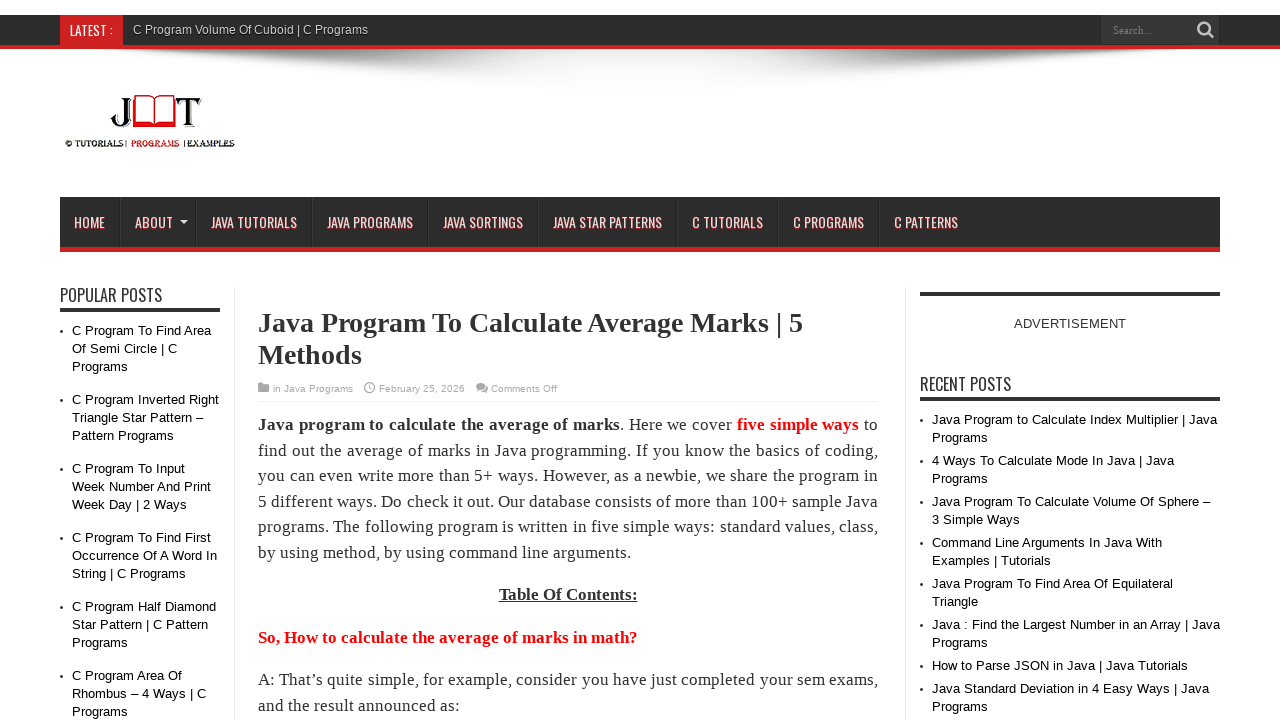

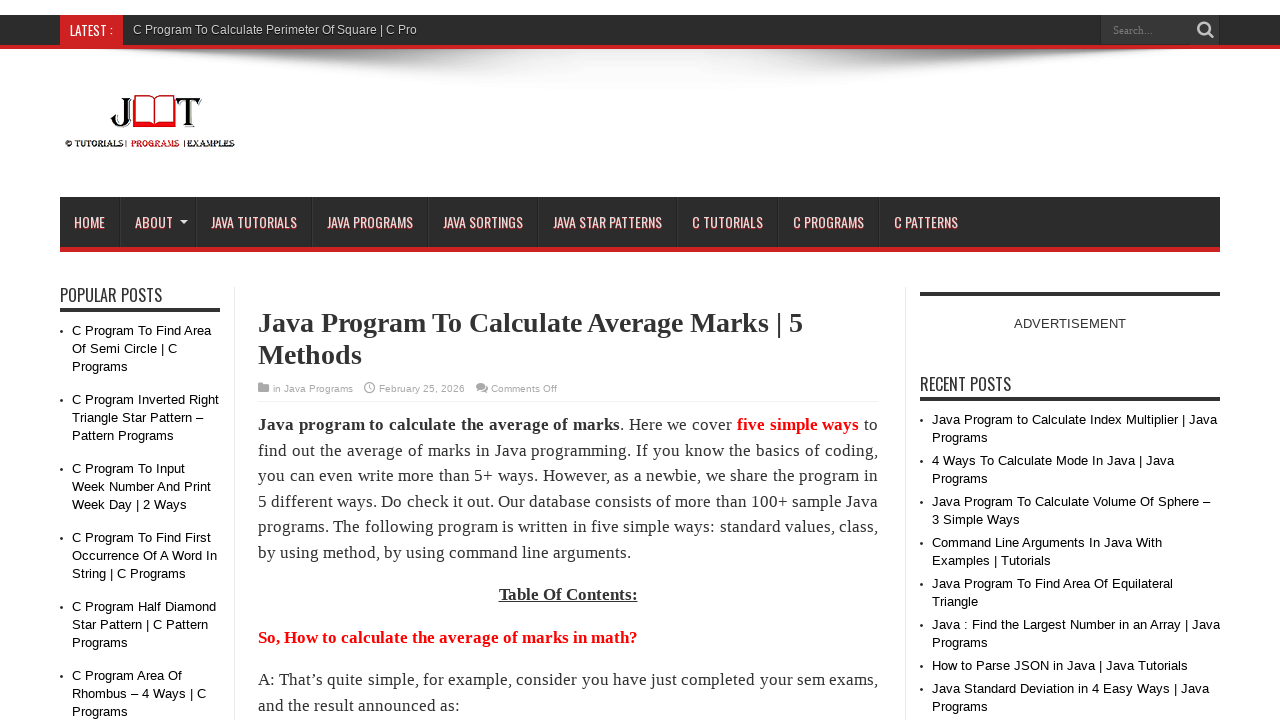